Tests YouTube search functionality by entering a search query and verifying the page title contains the search term

Starting URL: https://www.youtube.com/

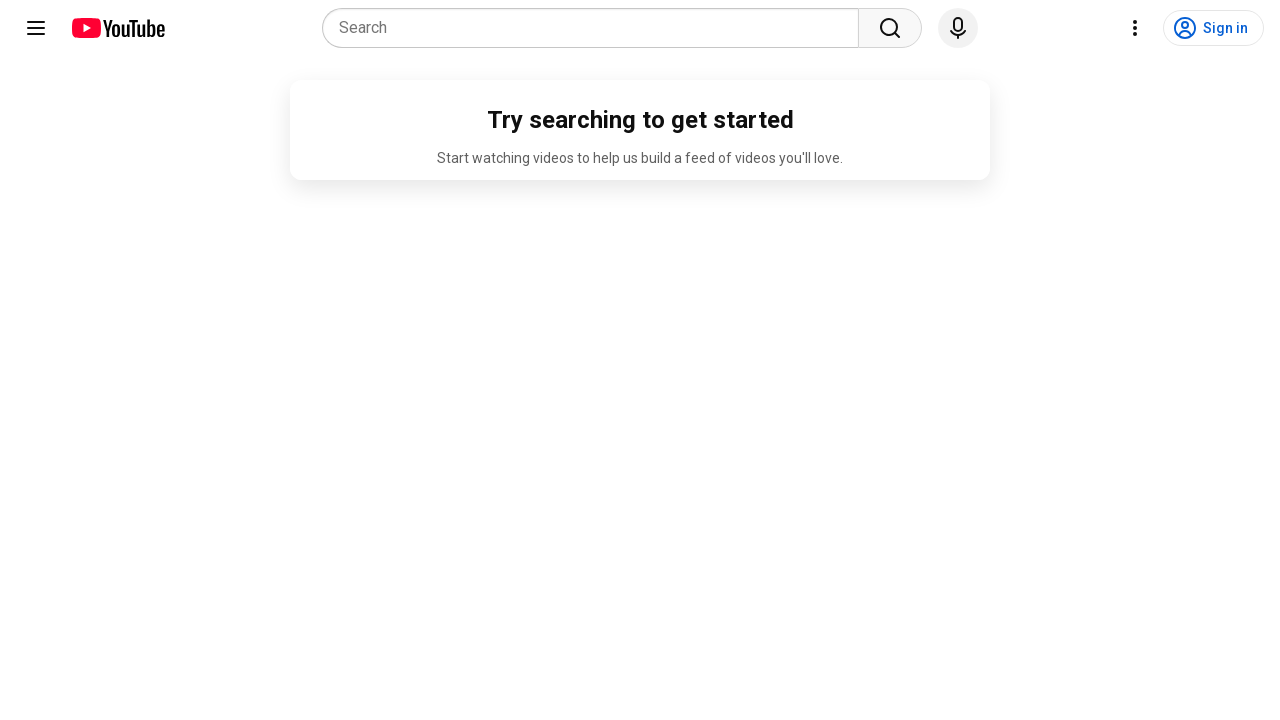

YouTube page loaded and DOM content rendered
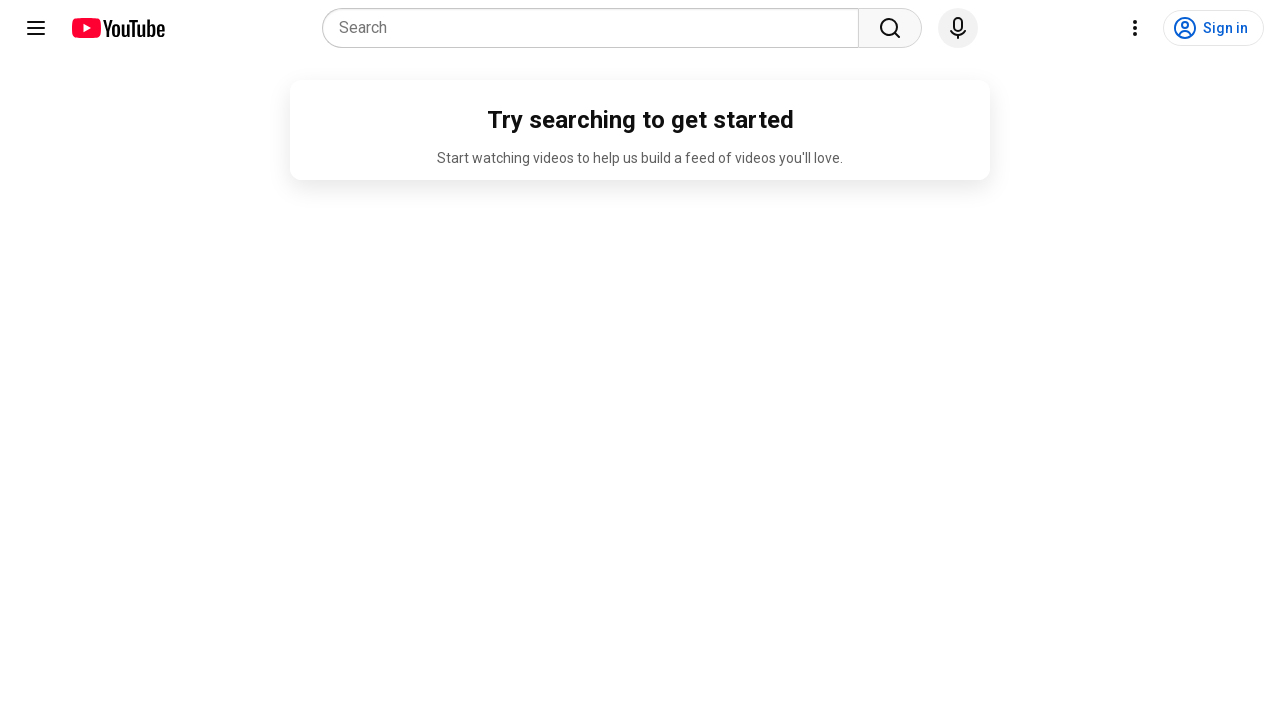

Filled search box with 'Playwright automation tutorial' on input[name='search_query']
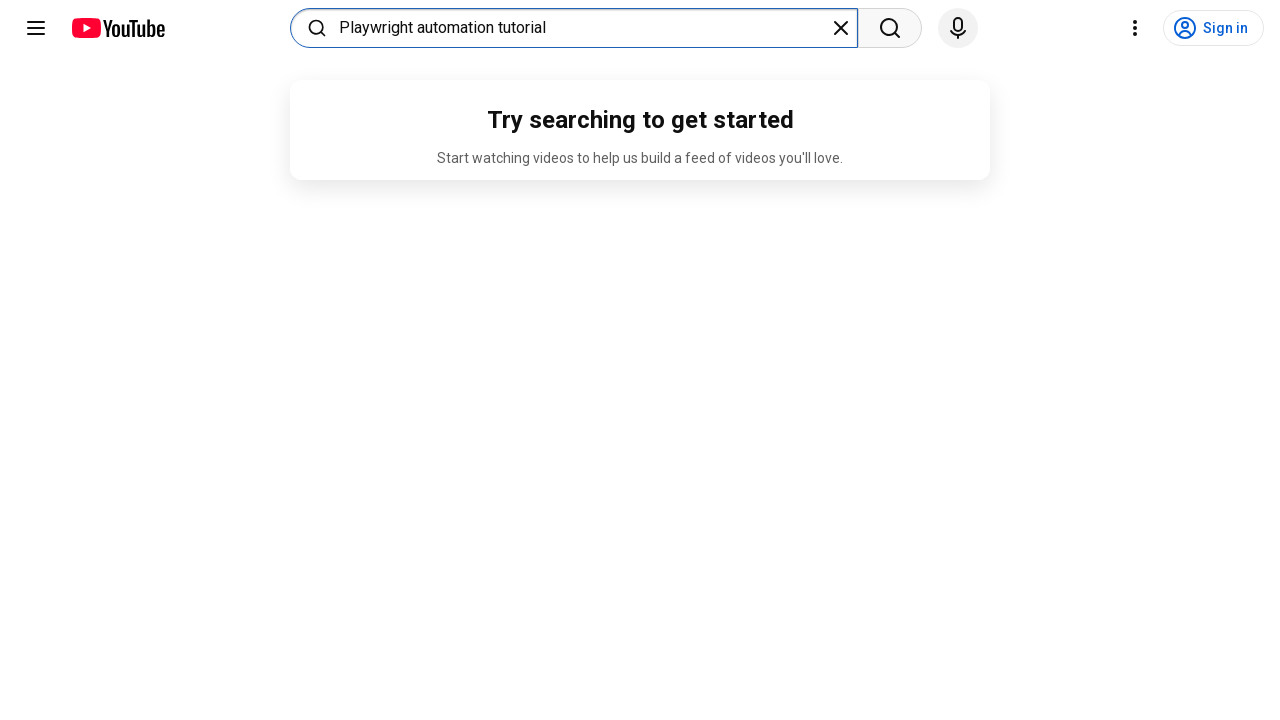

Pressed Enter to submit search query on input[name='search_query']
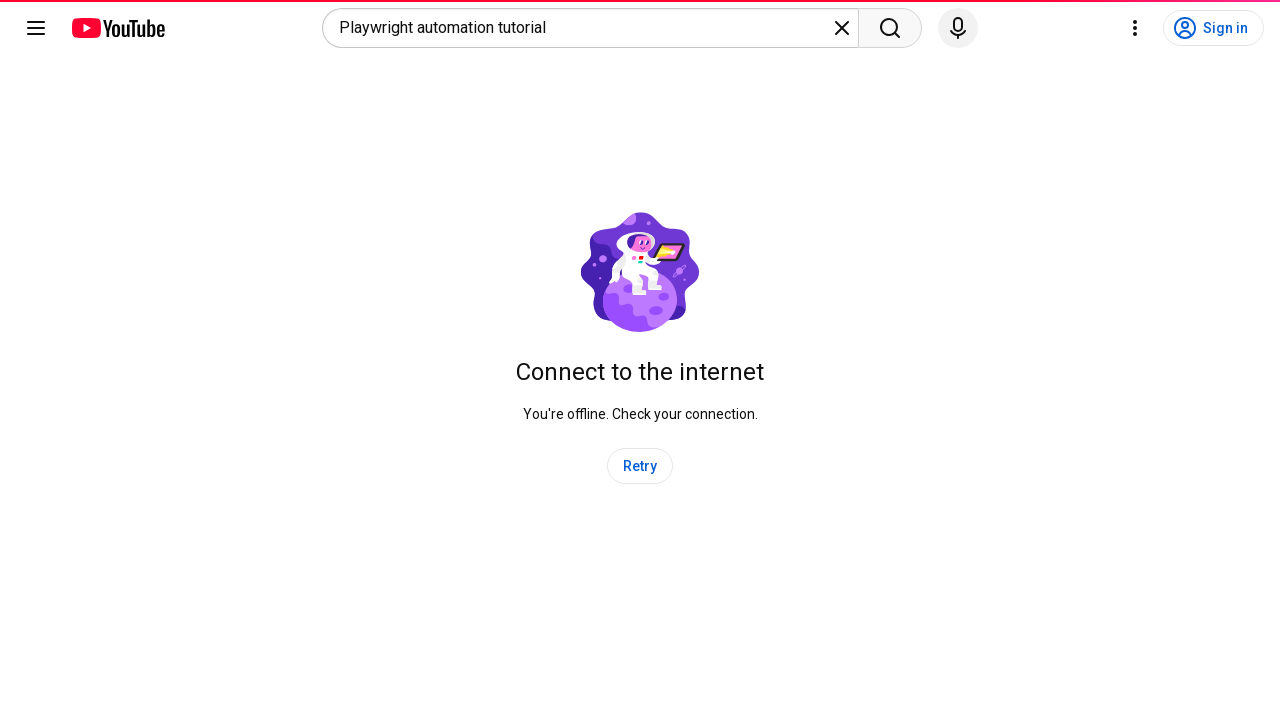

Search results page loaded and DOM content rendered
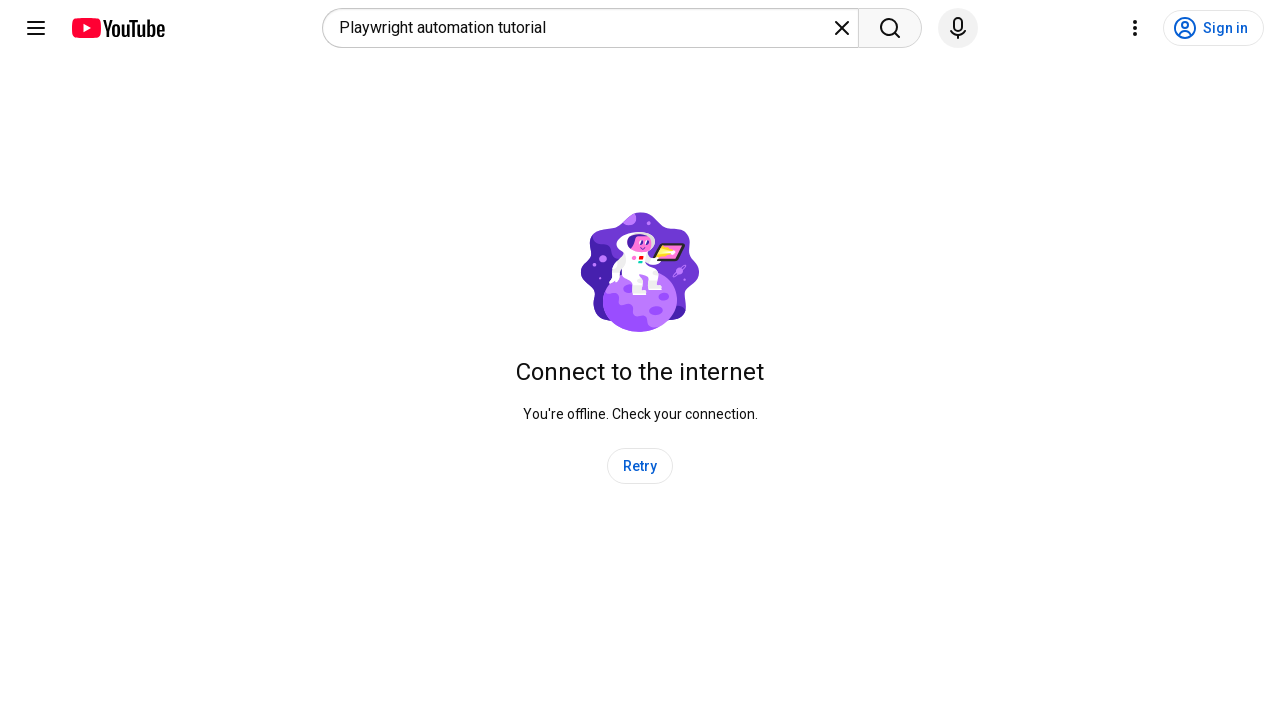

Verified page title contains 'Playwright automation tutorial'
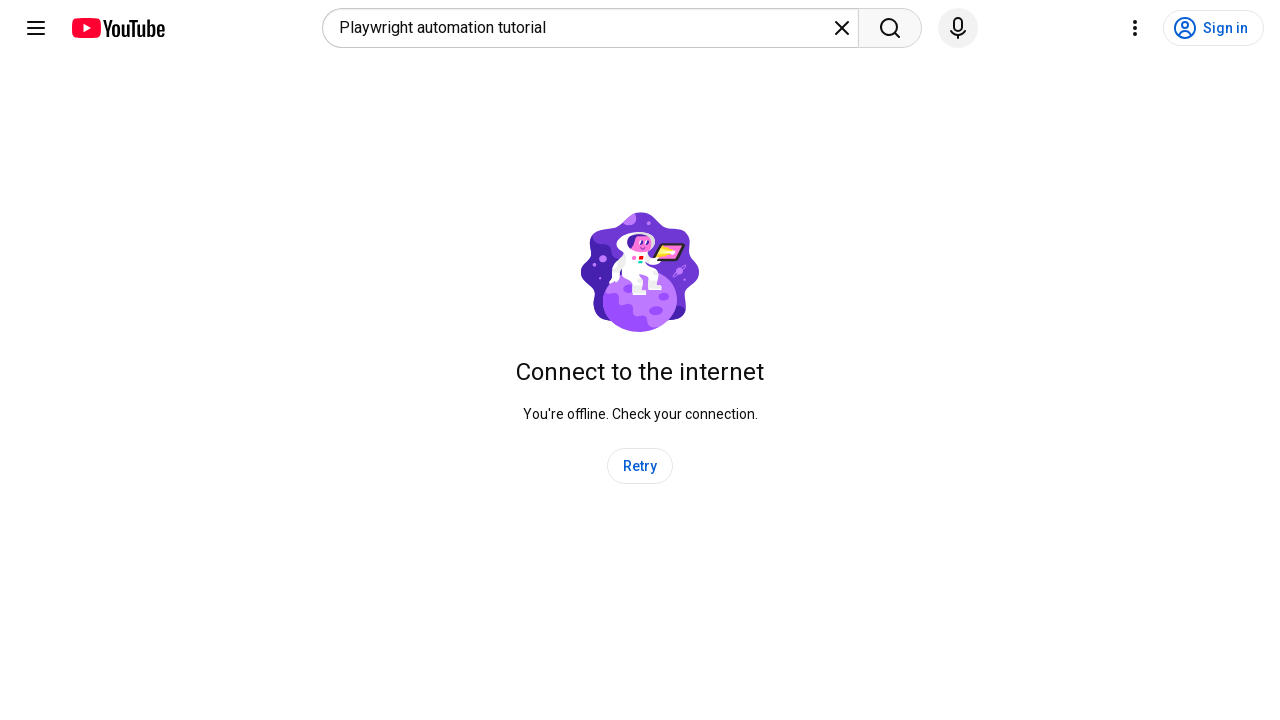

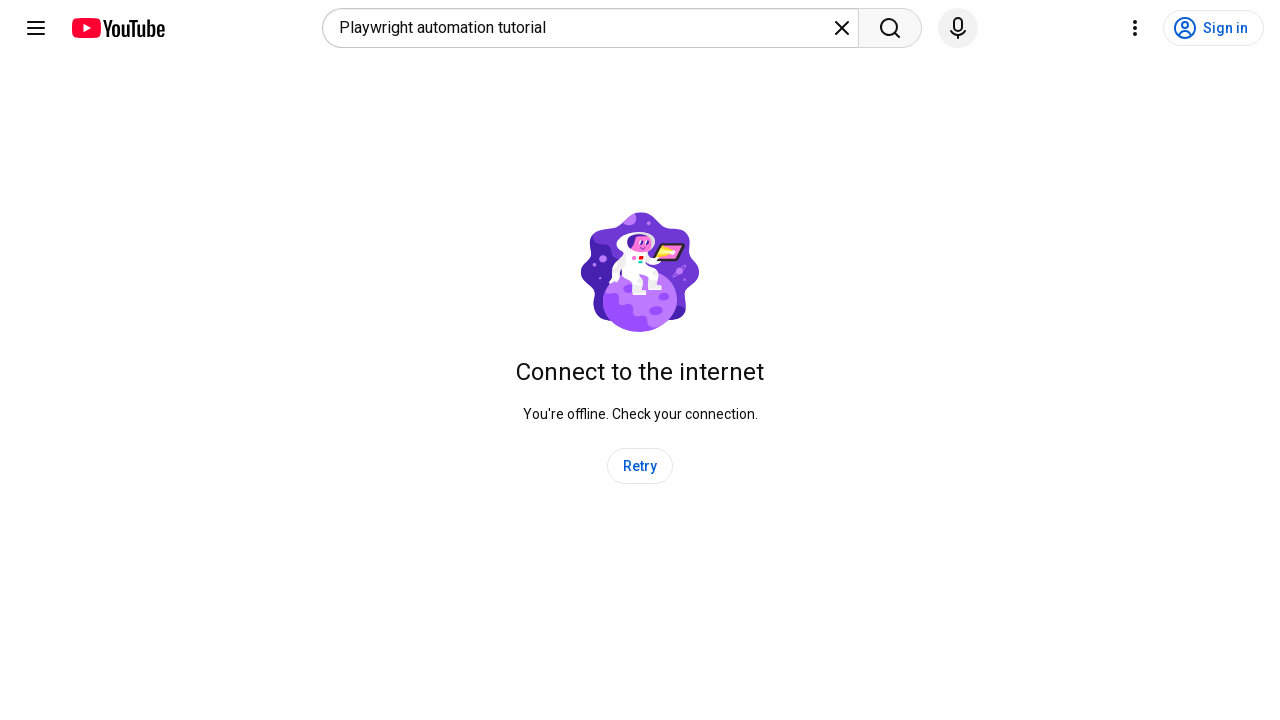